Navigates to the QACart website and waits for the page to load

Starting URL: https://qacart.com

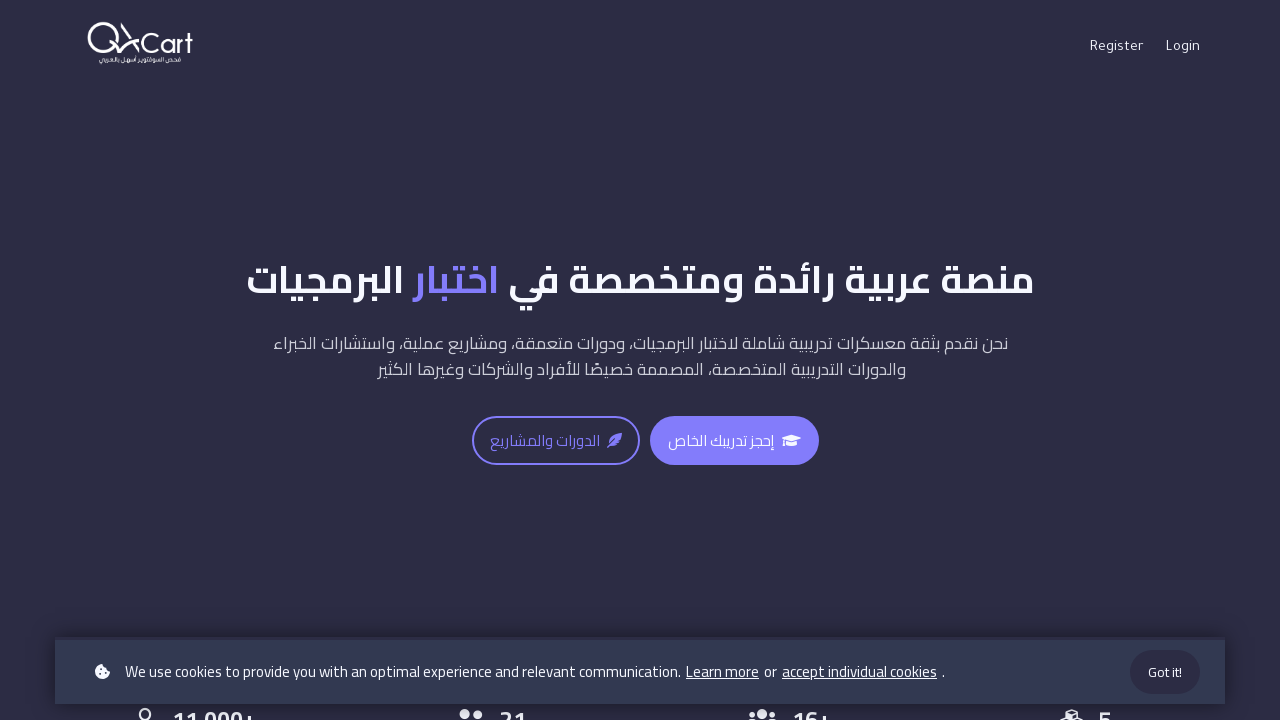

Navigated to QACart website at https://qacart.com
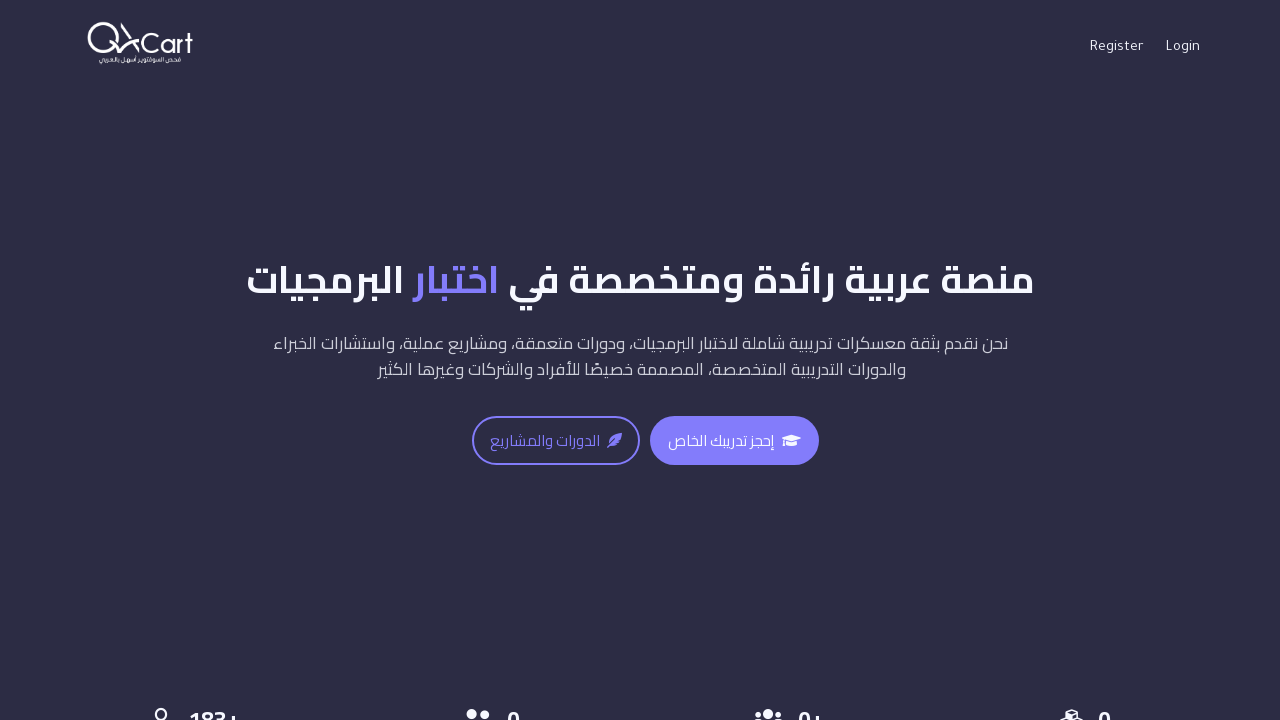

Page fully loaded - DOM content interactive
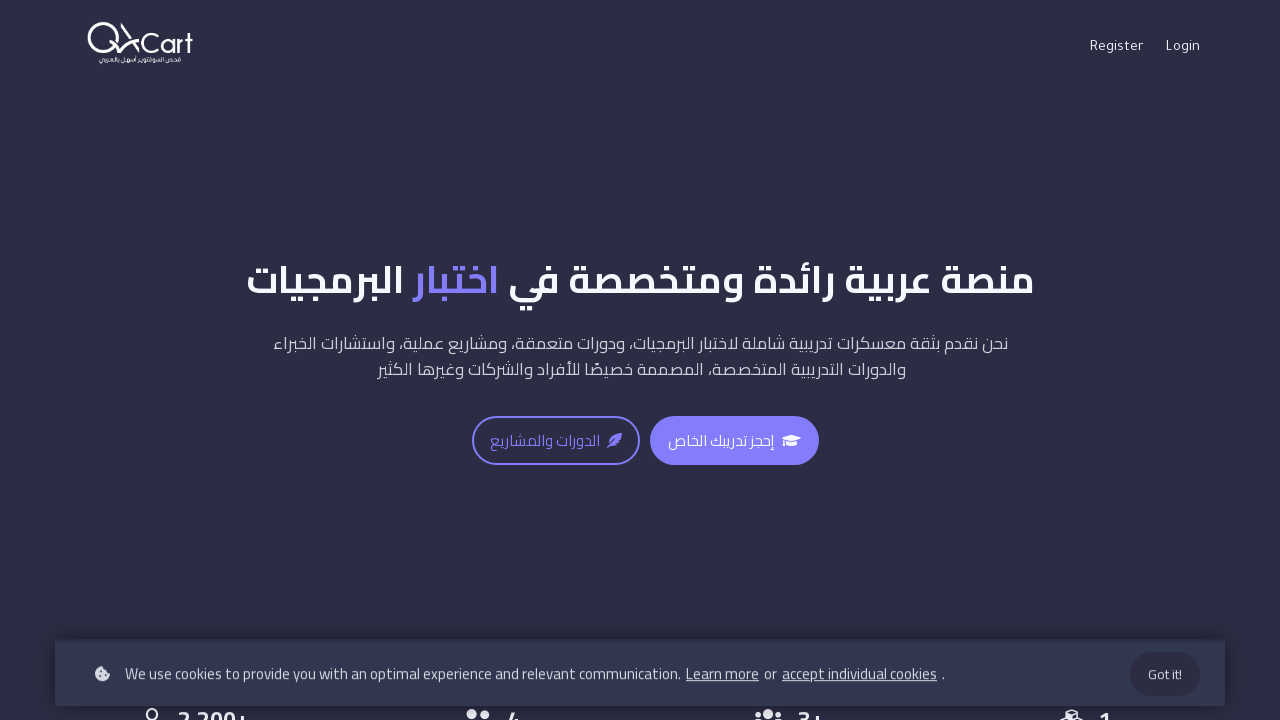

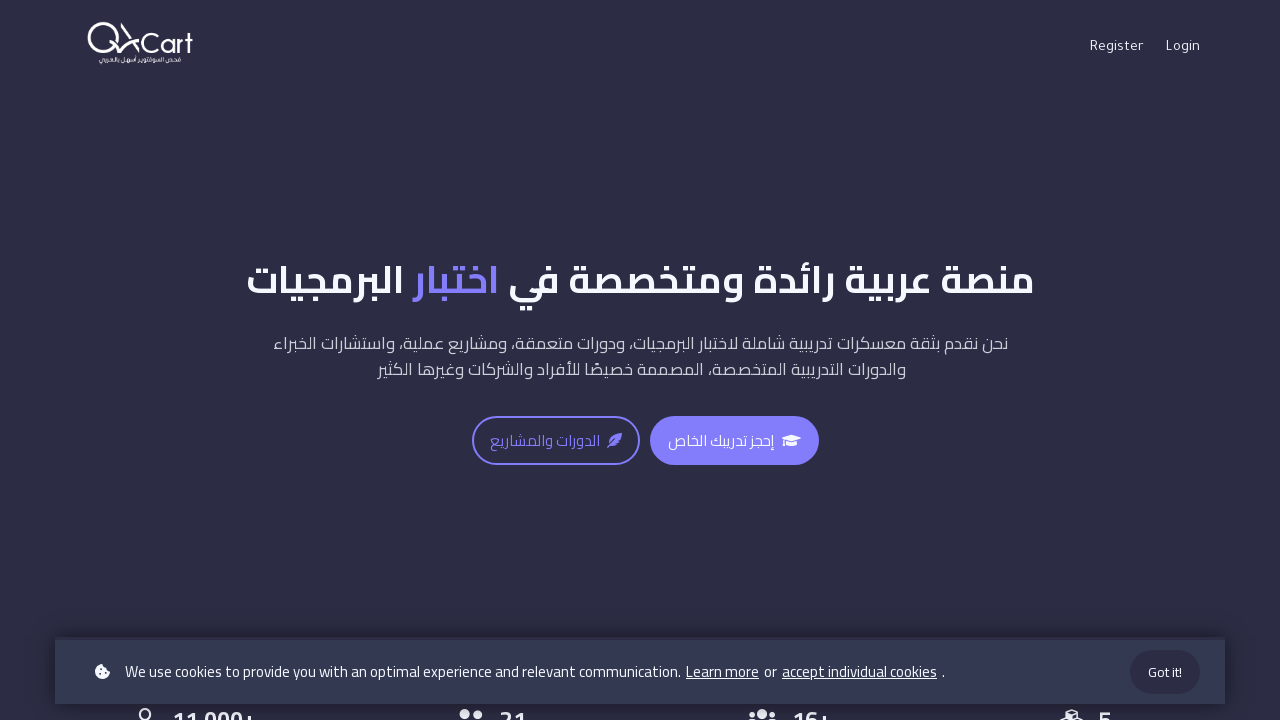